Tests scrolling functionality by scrolling to the bottom of the page and back to the top

Starting URL: https://www.flipkart.com/

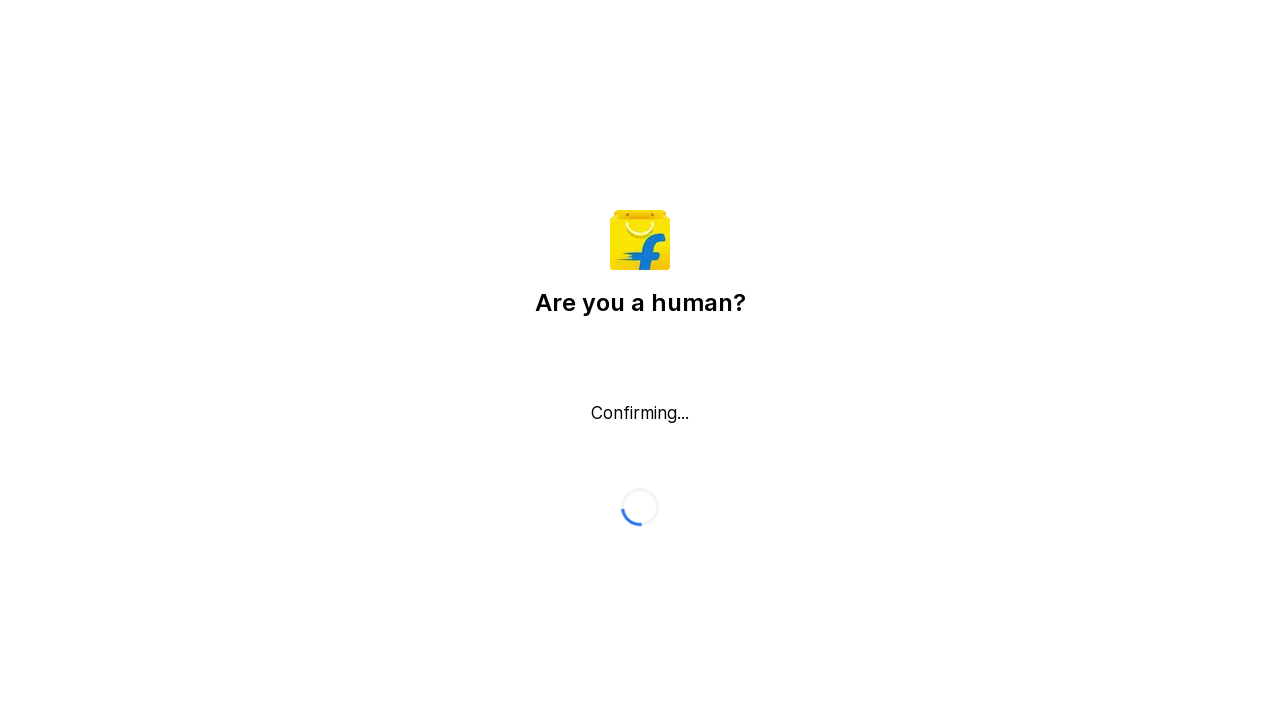

Scrolled to bottom of the page
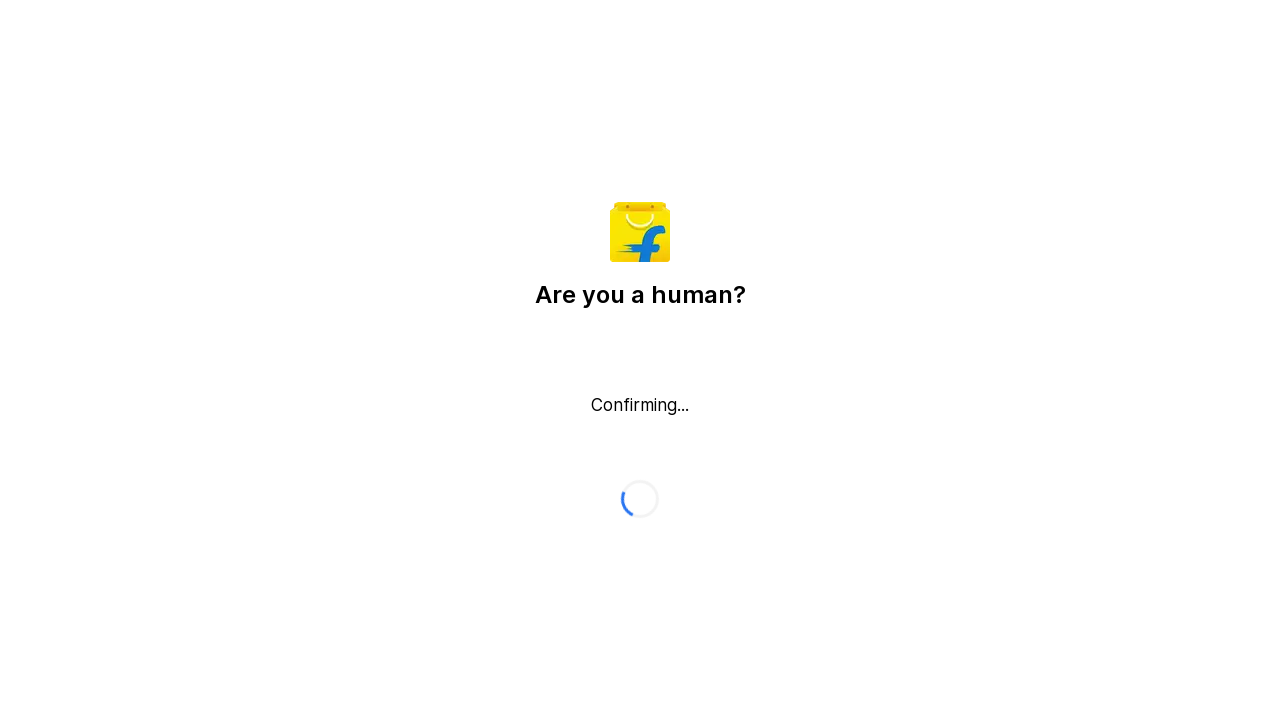

Waited 1 second
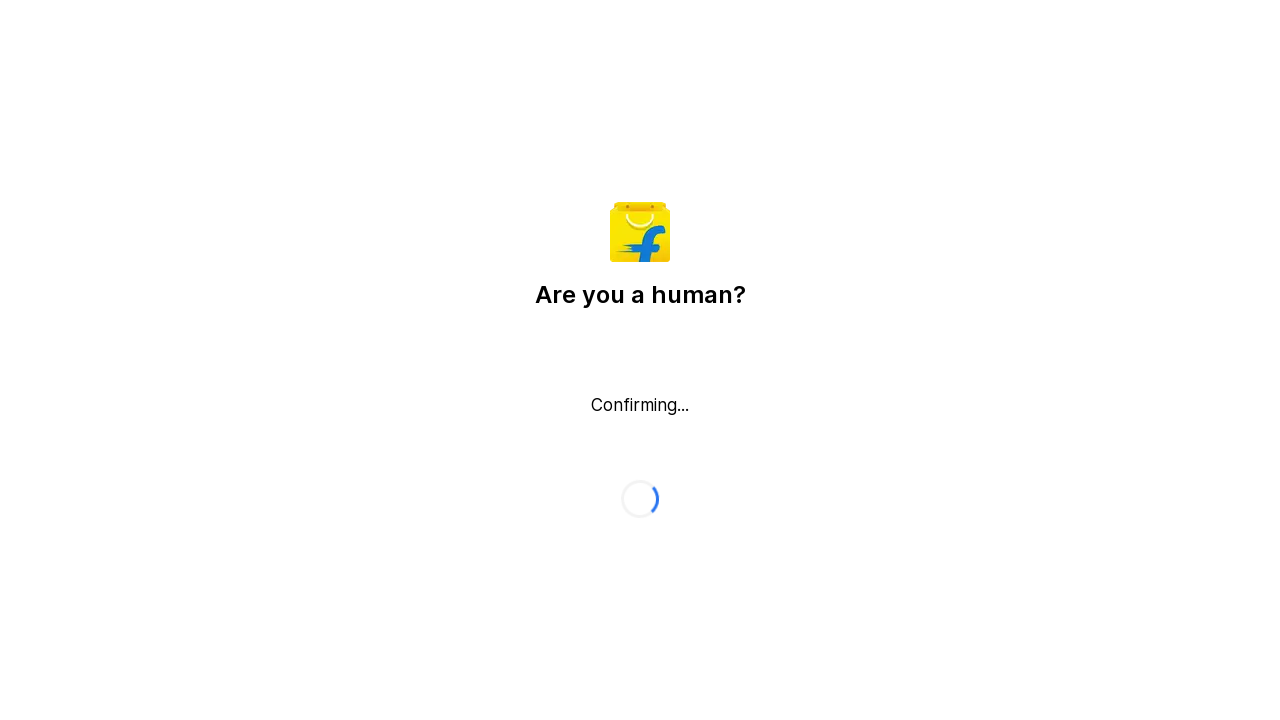

Scrolled back to top of the page
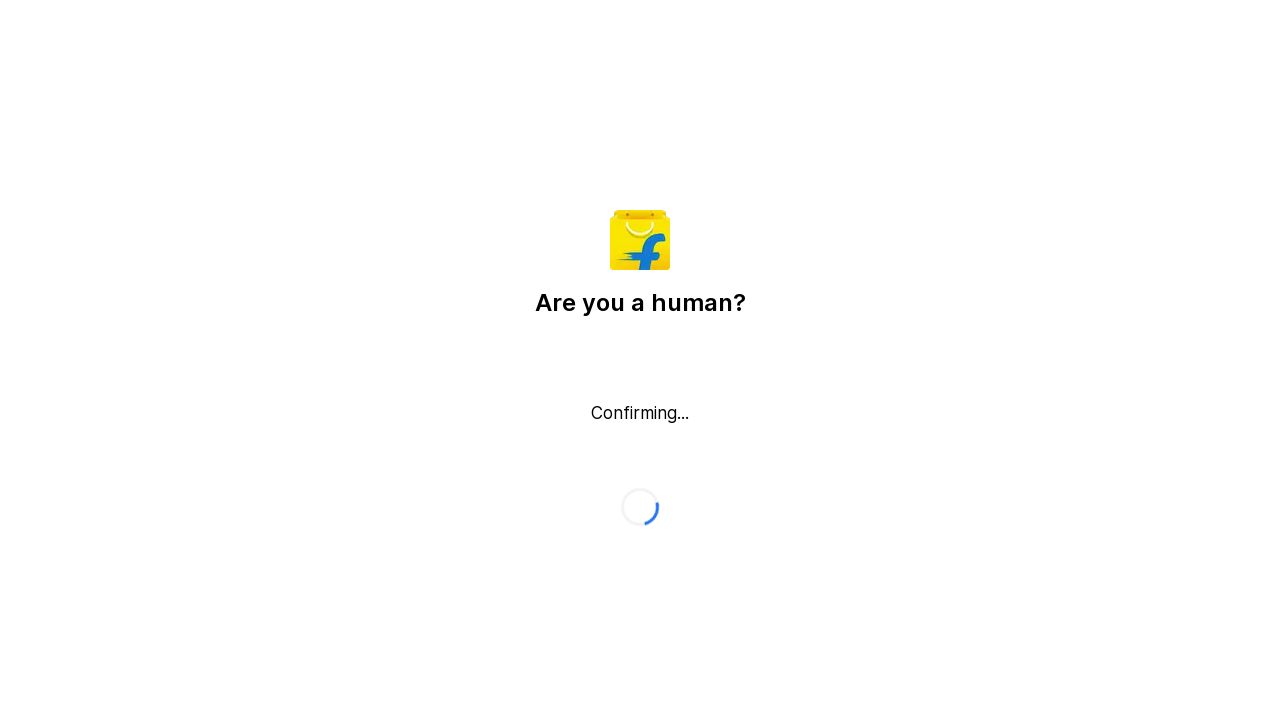

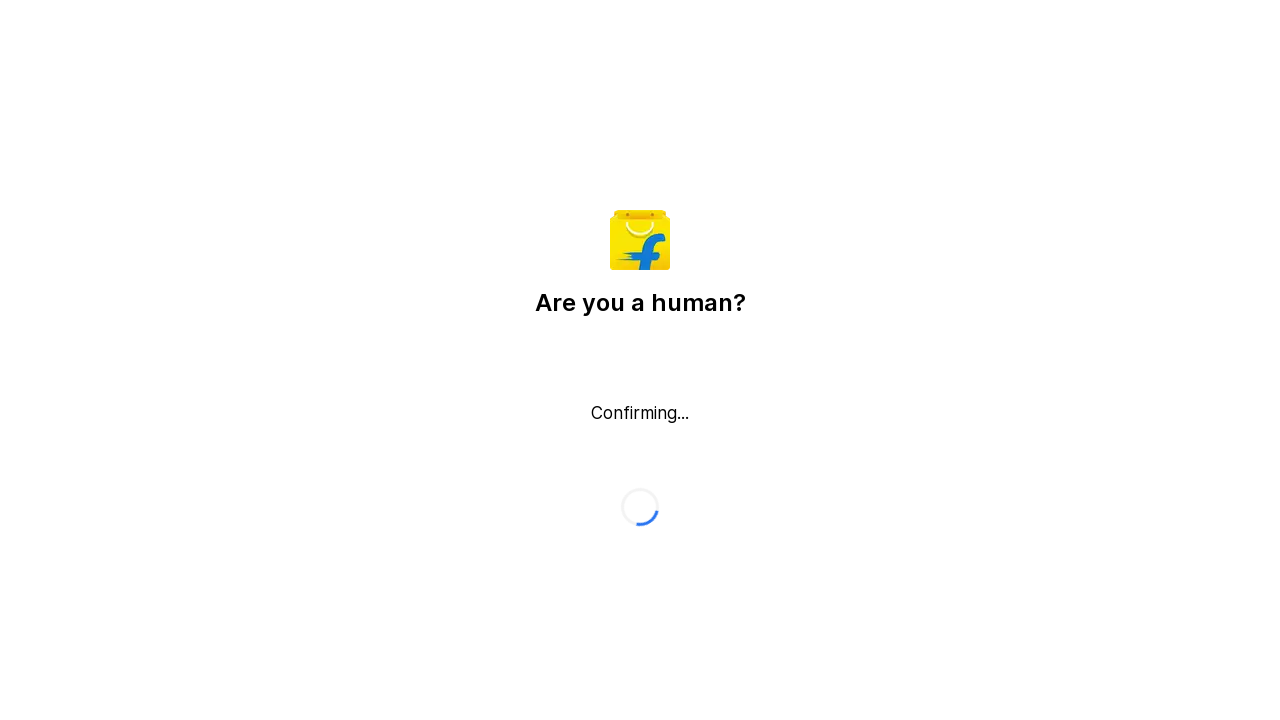